Tests the branch search functionality by entering a search query in the search bar and submitting it, then verifying navigation to search results.

Starting URL: https://www.lloydsbank.com/

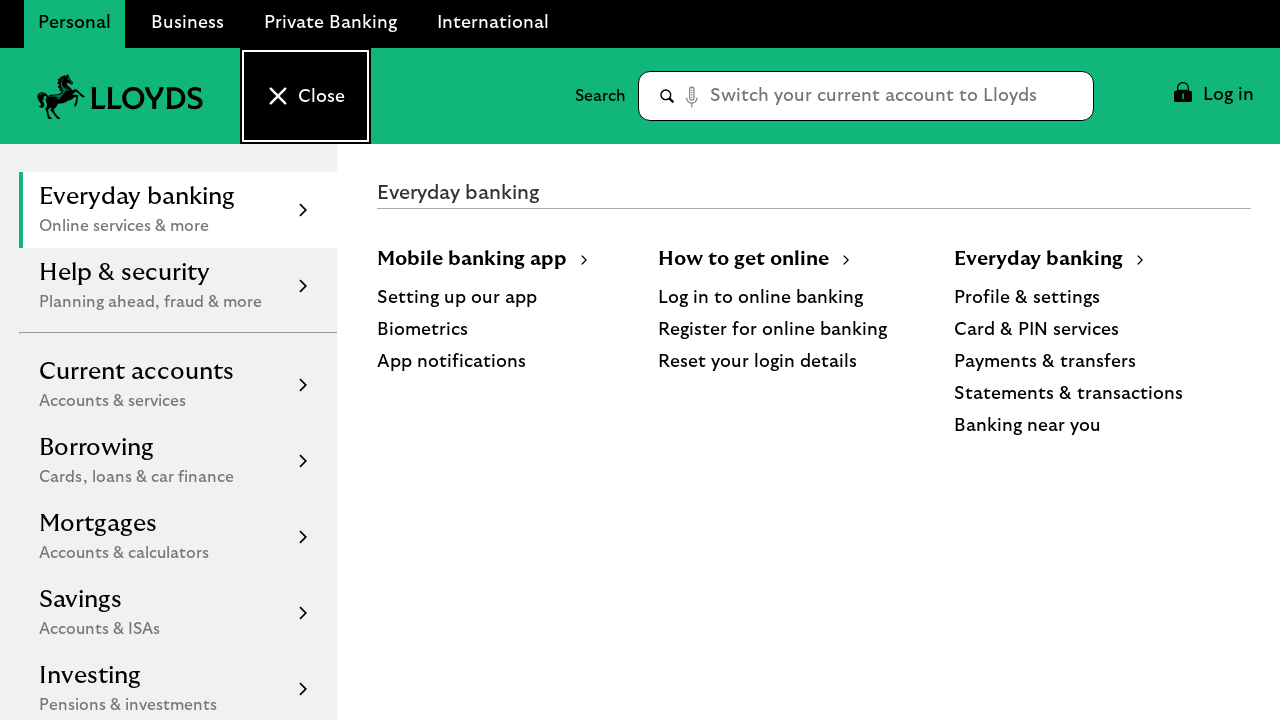

Clicked on the search bar at (882, 96) on input#yxt-SearchBar-input--search-bar
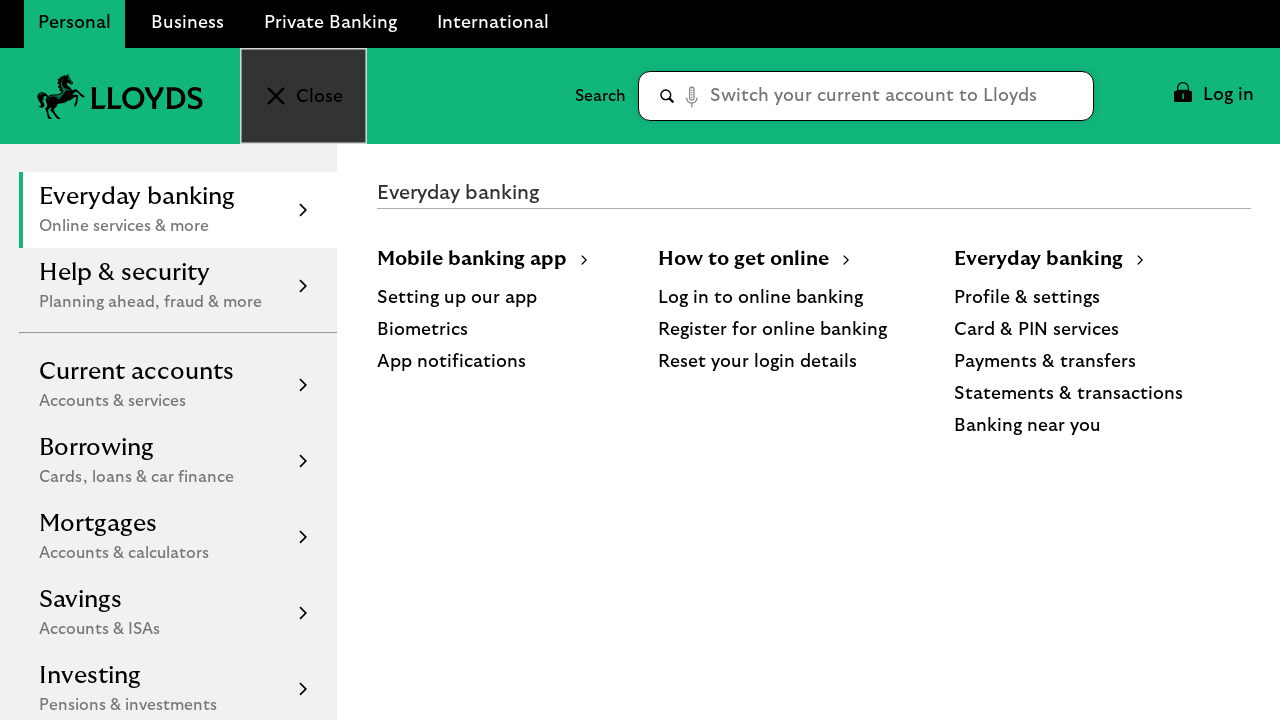

Filled search bar with 'Find a branch near me' on input#yxt-SearchBar-input--search-bar
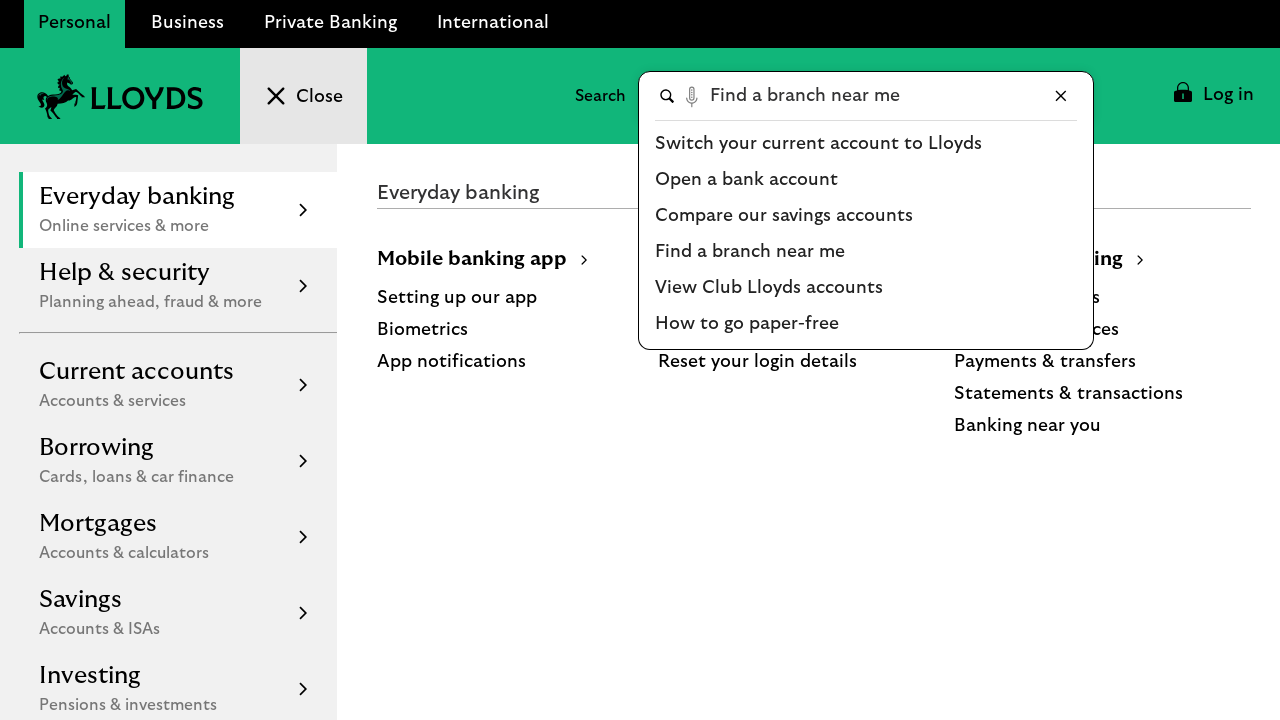

Set up dialog handler to accept any popups
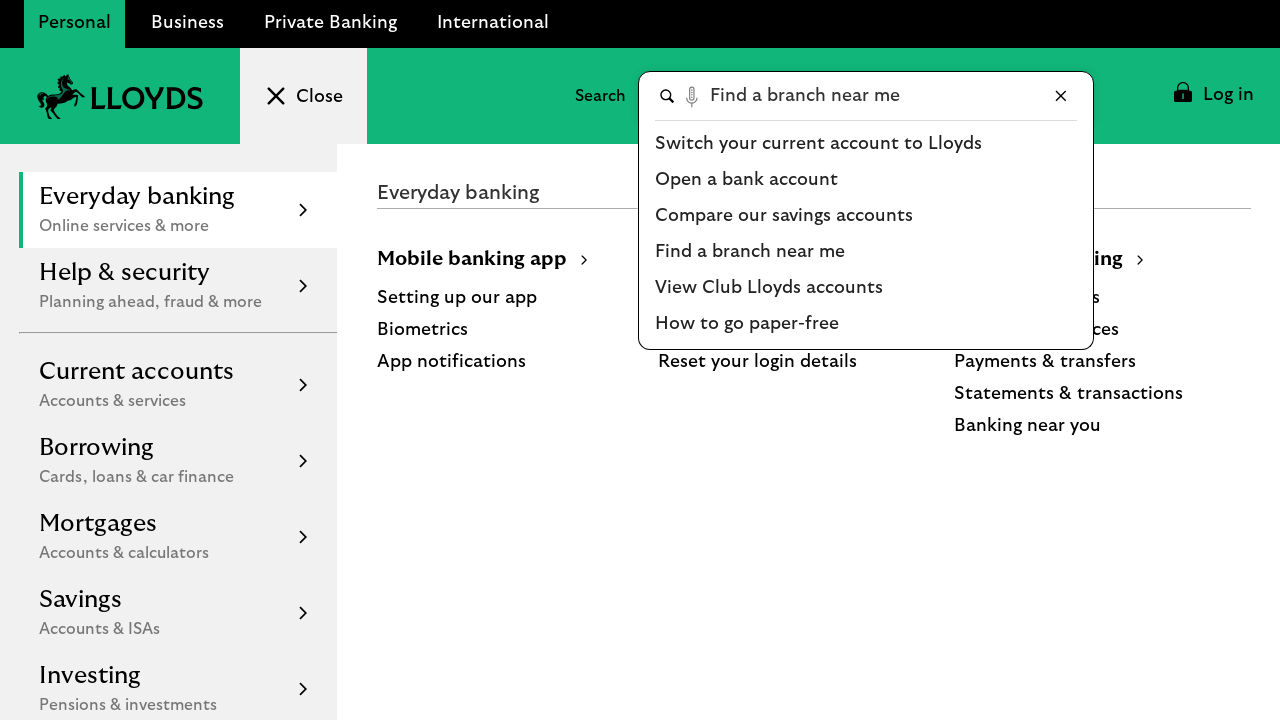

Pressed Enter to submit the search query
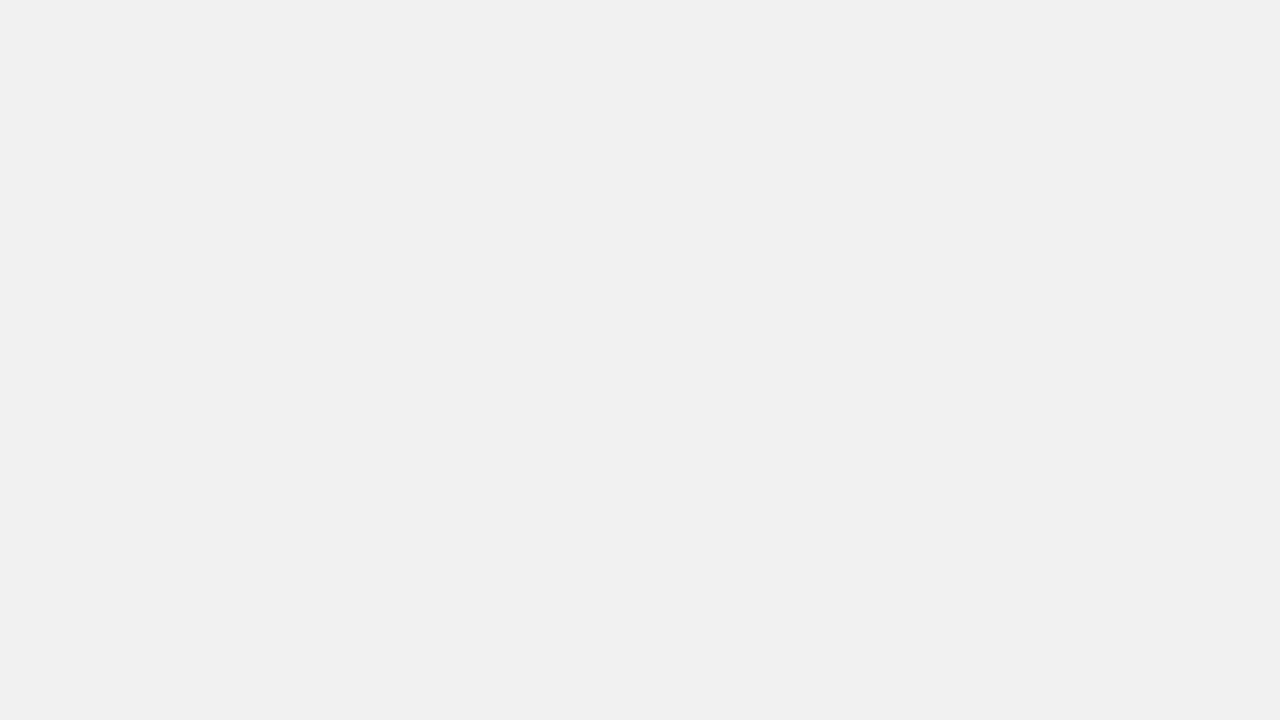

Verified navigation to search results page
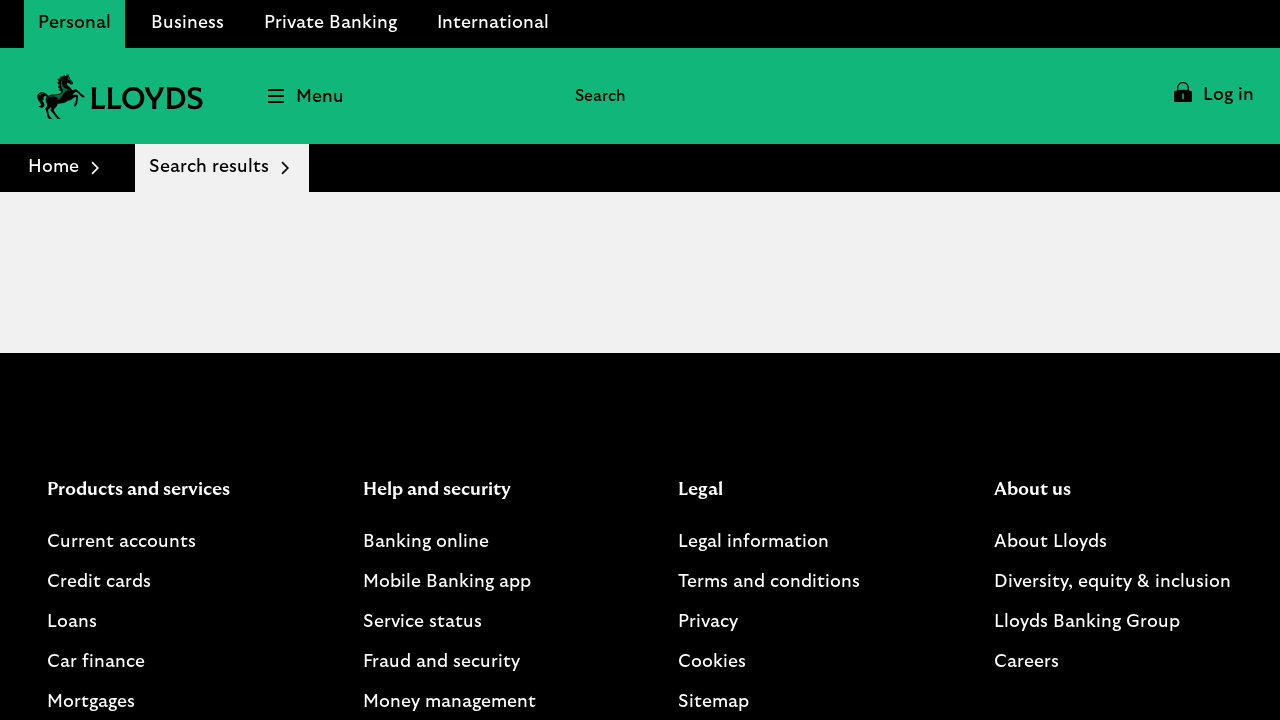

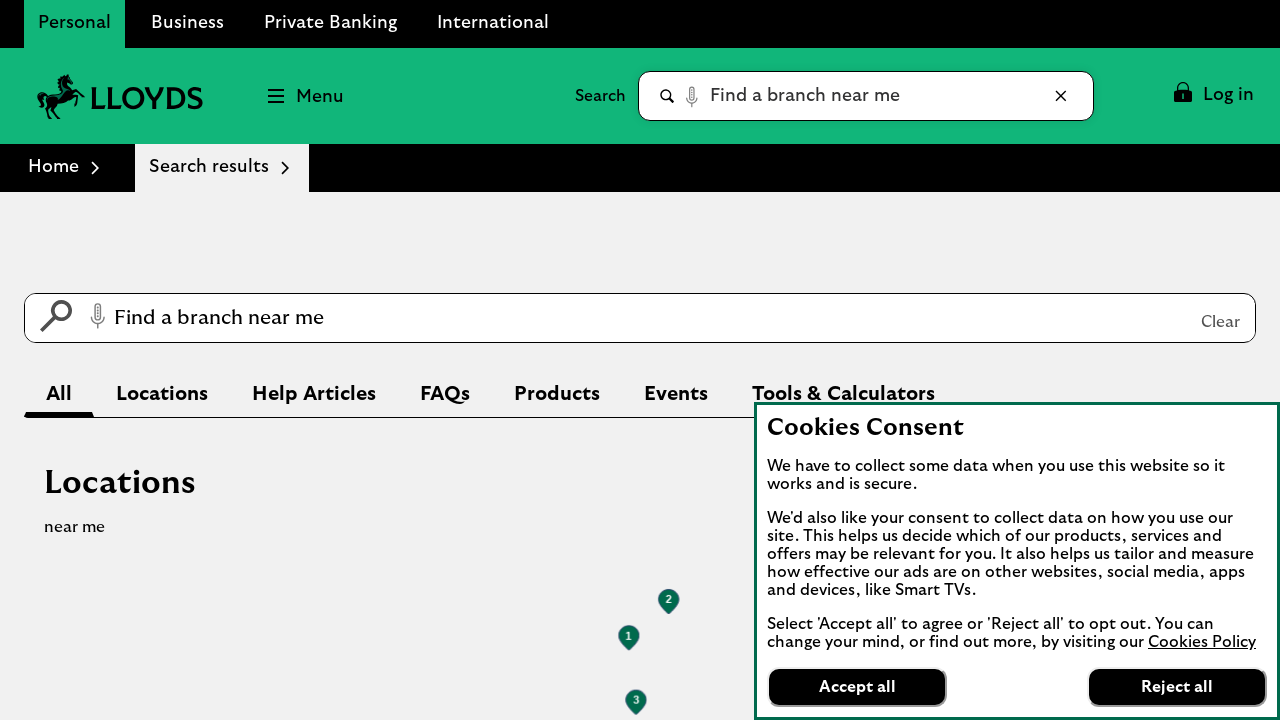